Tests the SpiceJet flight booking form by interacting with origin and destination input fields, entering airport codes using mouse movements and keyboard input.

Starting URL: https://www.spicejet.com/

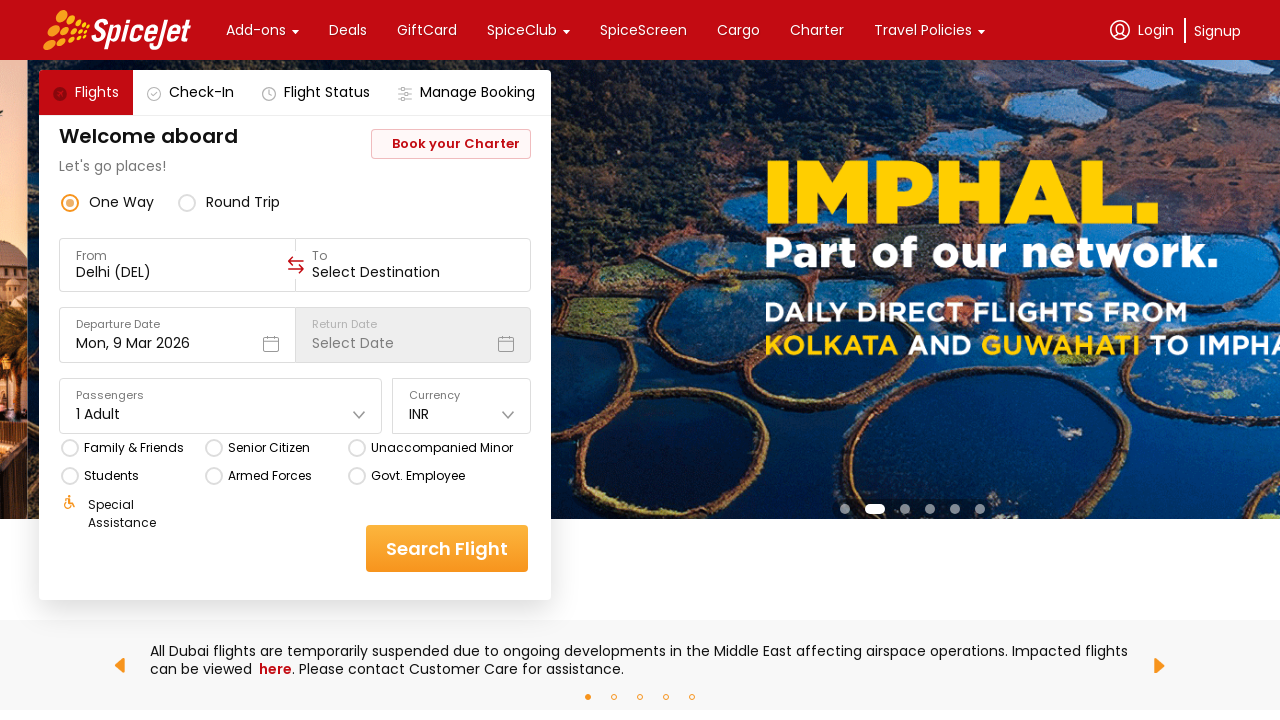

Clicked on origin input field at (178, 272) on div[data-testid='to-testID-origin'] input
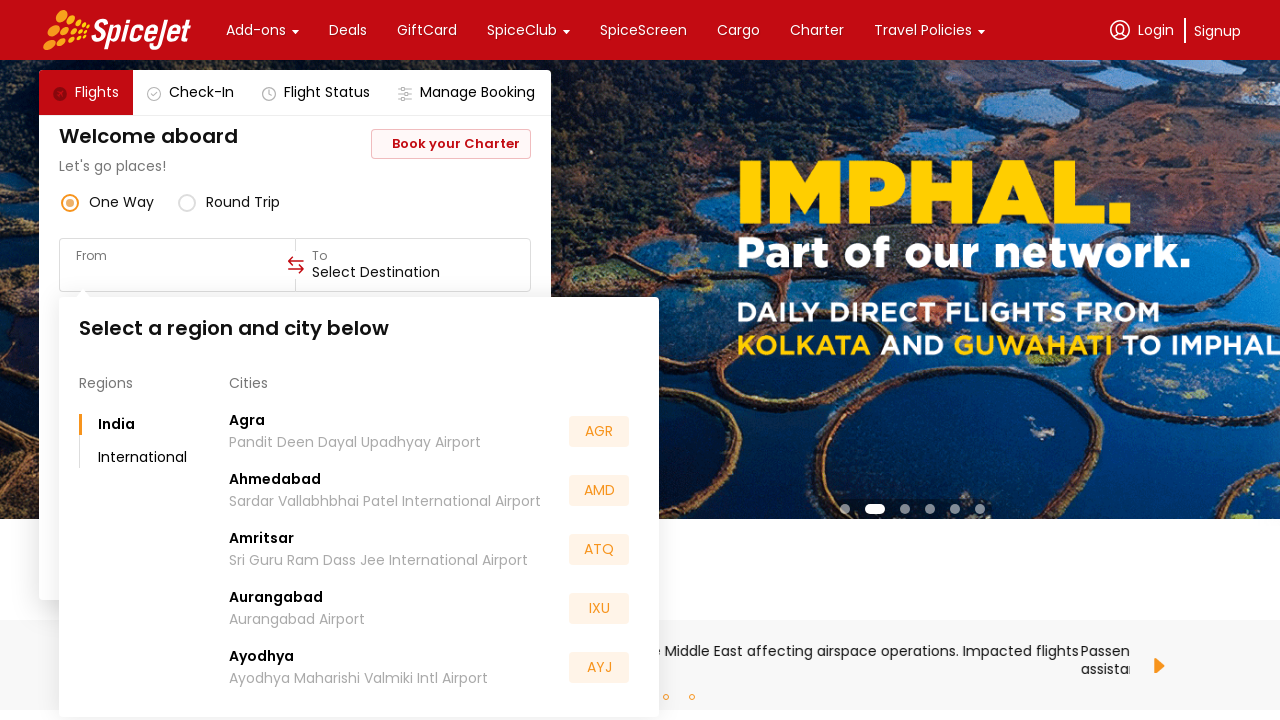

Entered origin airport code 'BLR' on div[data-testid='to-testID-origin'] input
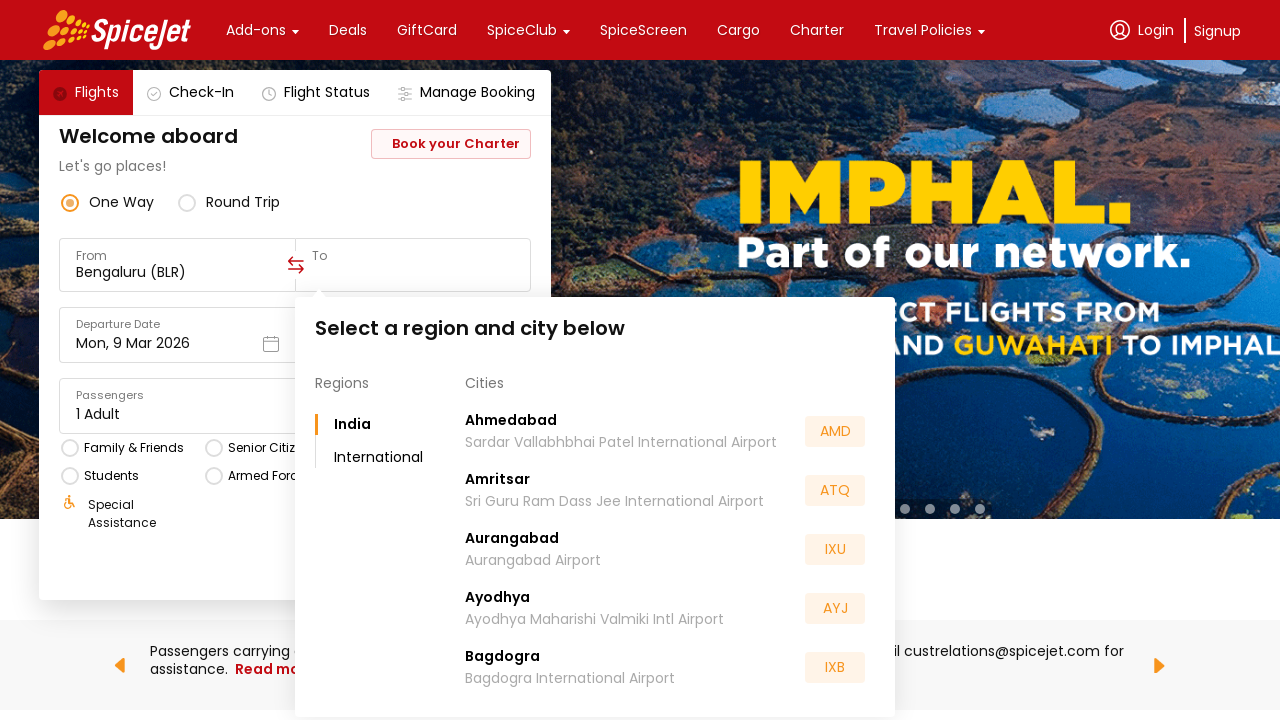

Clicked on destination input field at (413, 272) on div[data-testid='to-testID-destination'] input
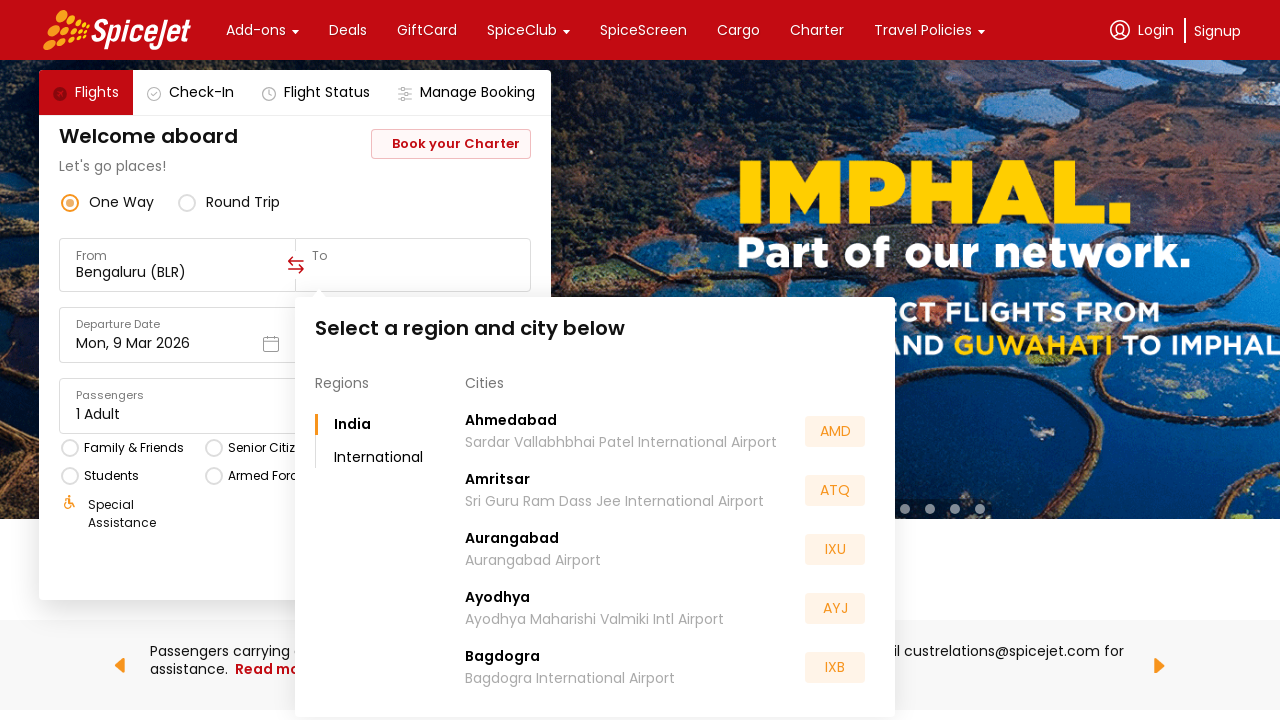

Entered destination airport code 'DEL' on div[data-testid='to-testID-destination'] input
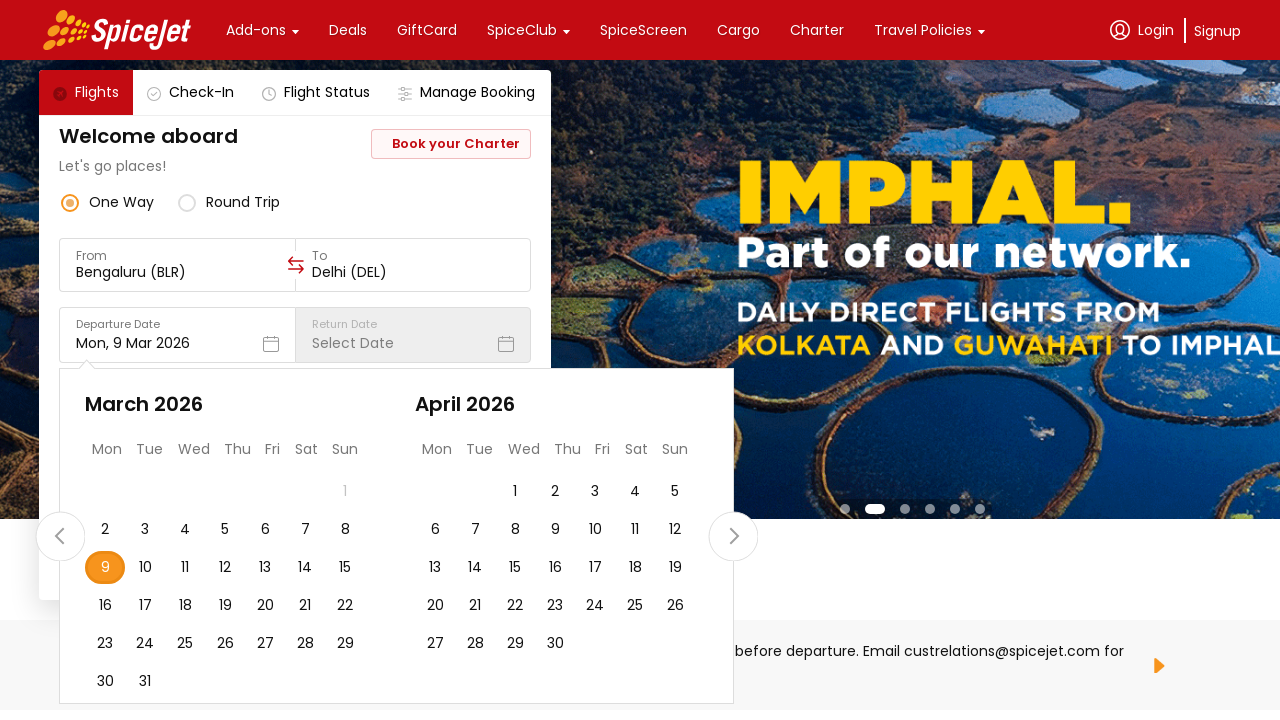

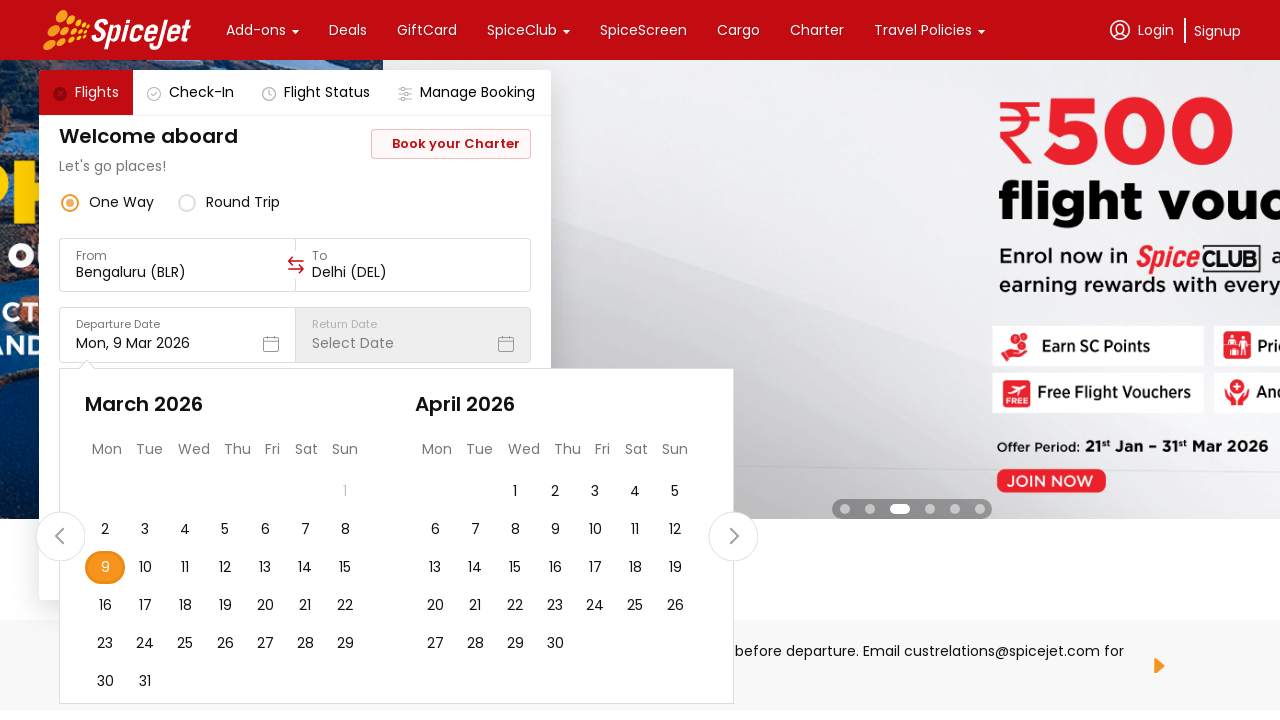